Tests drag and drop functionality by dragging an element and dropping it onto a target drop zone within an iframe on the jQuery UI demo page

Starting URL: https://jqueryui.com/droppable/

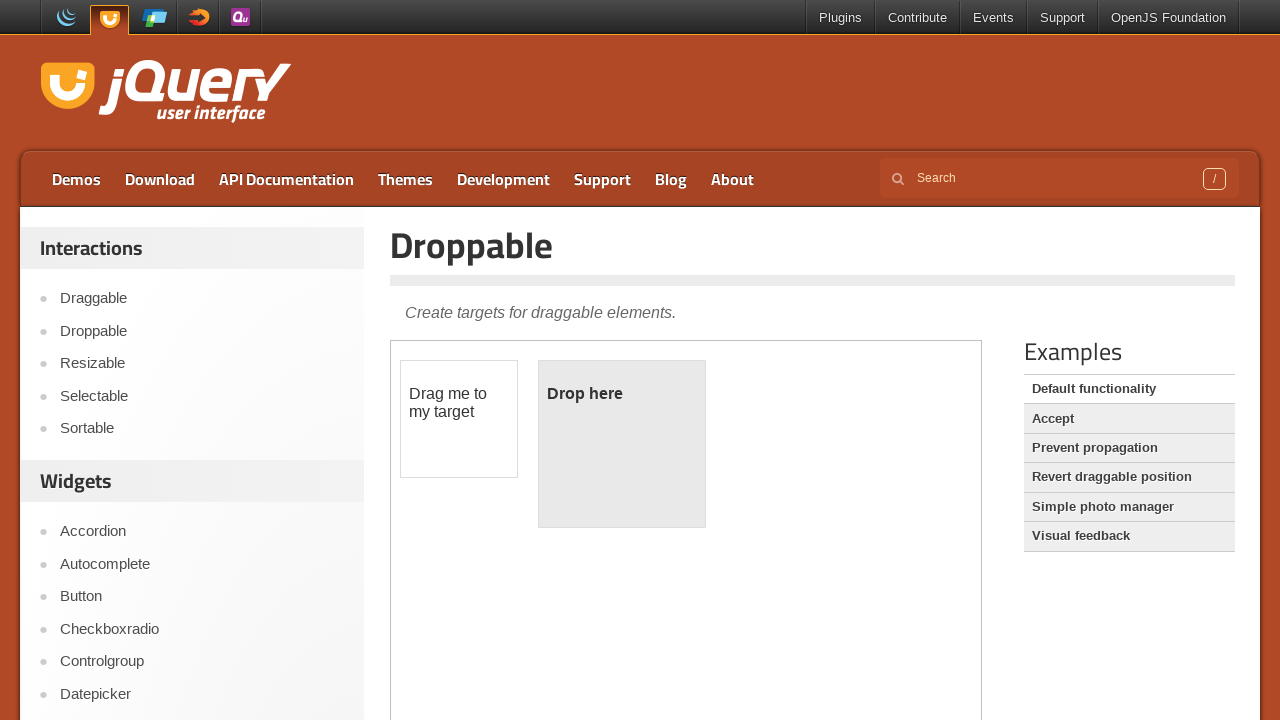

Navigated to jQuery UI droppable demo page
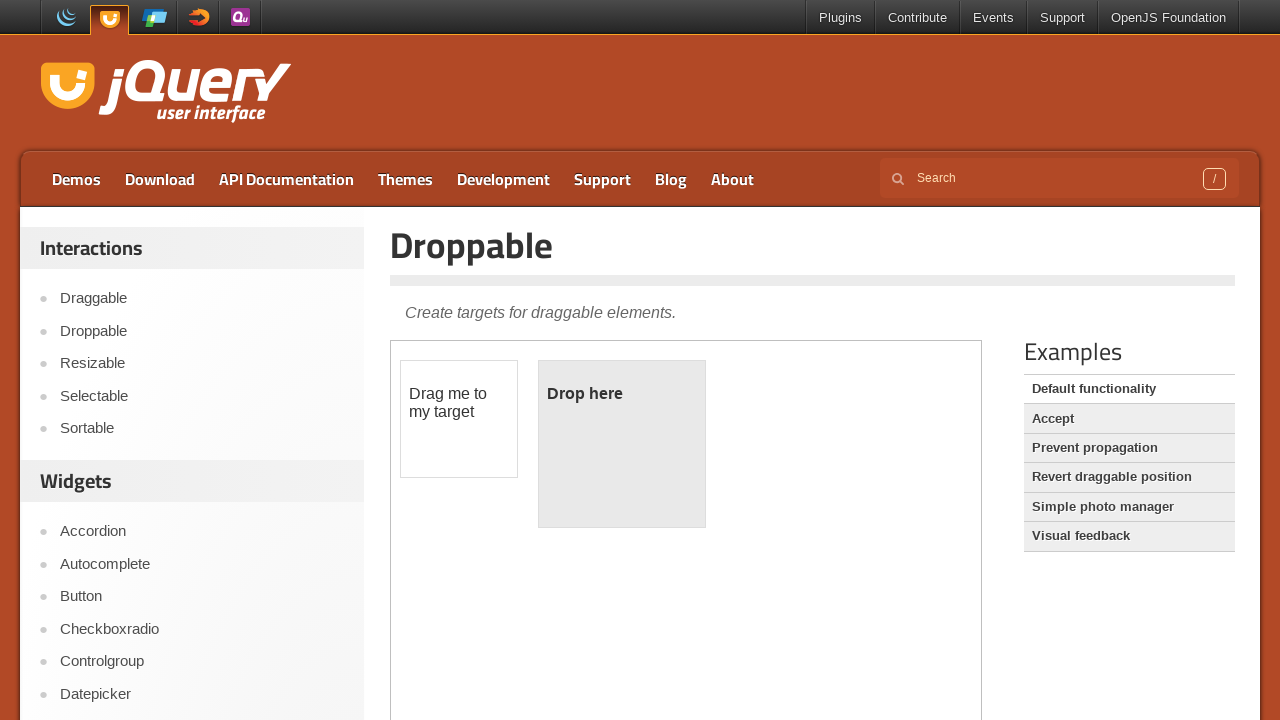

Located the first iframe on the page
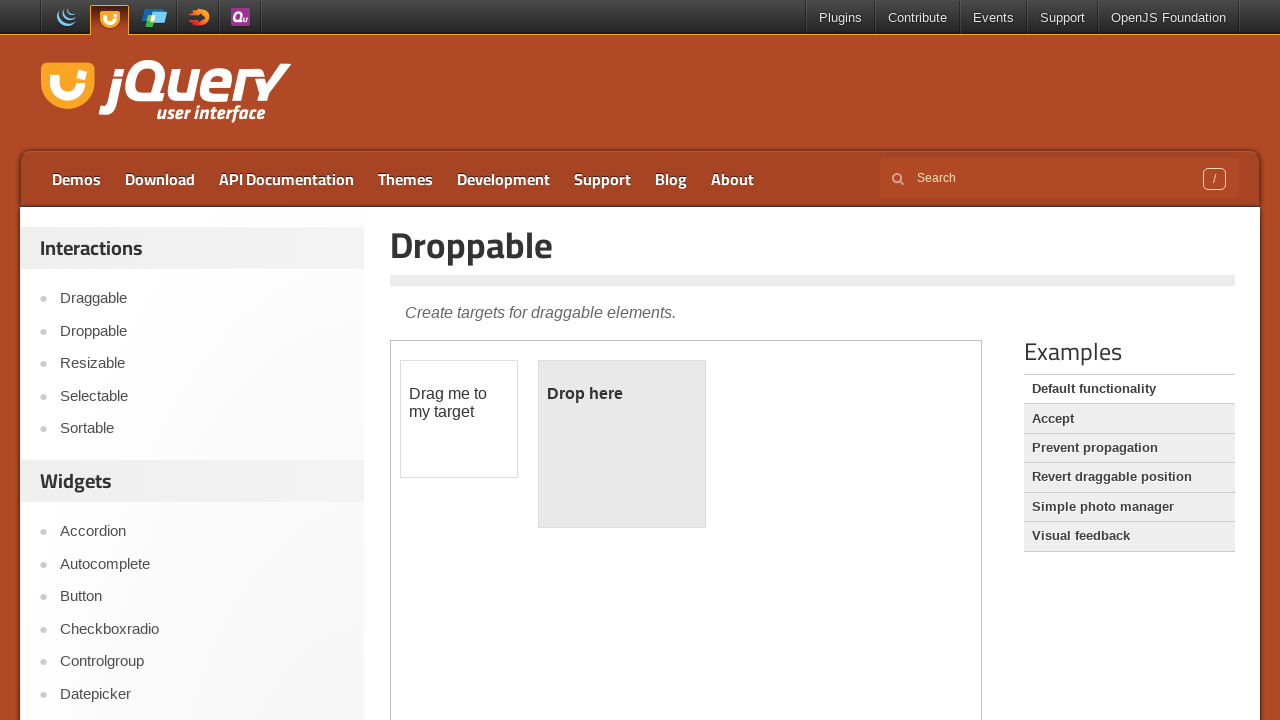

Located the draggable element with ID 'draggable' within the iframe
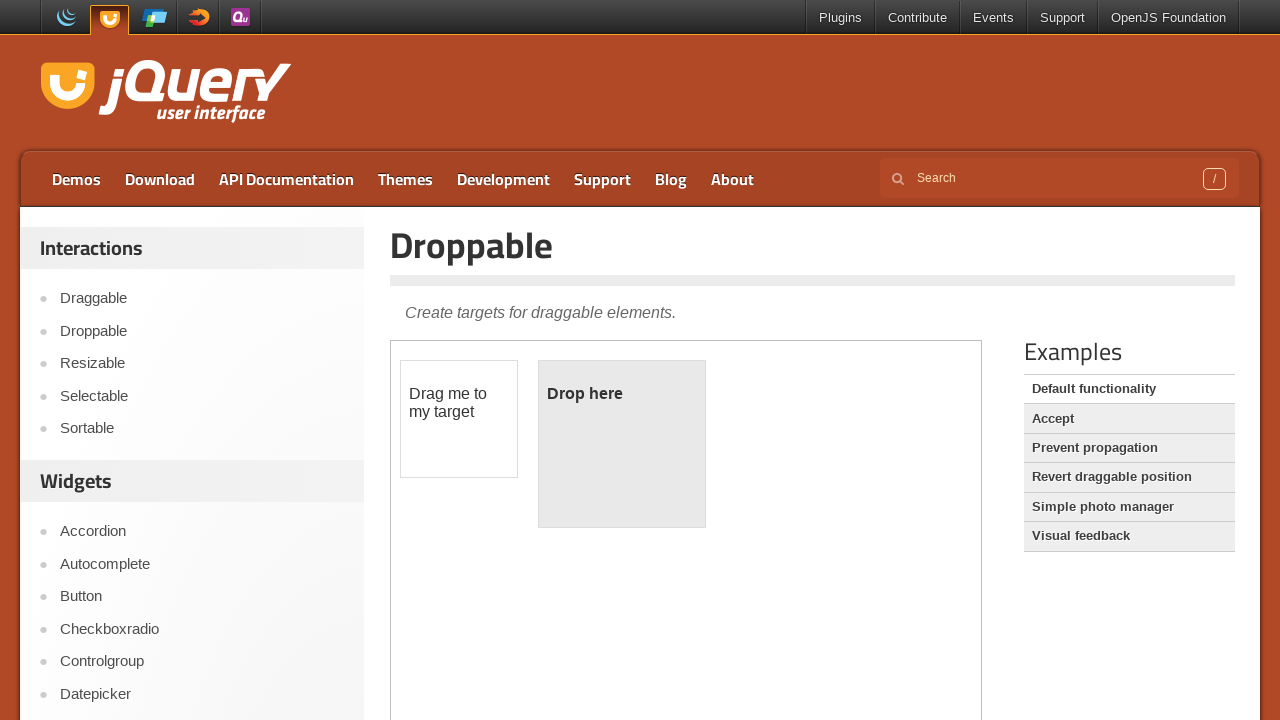

Located the droppable target element with ID 'droppable' within the iframe
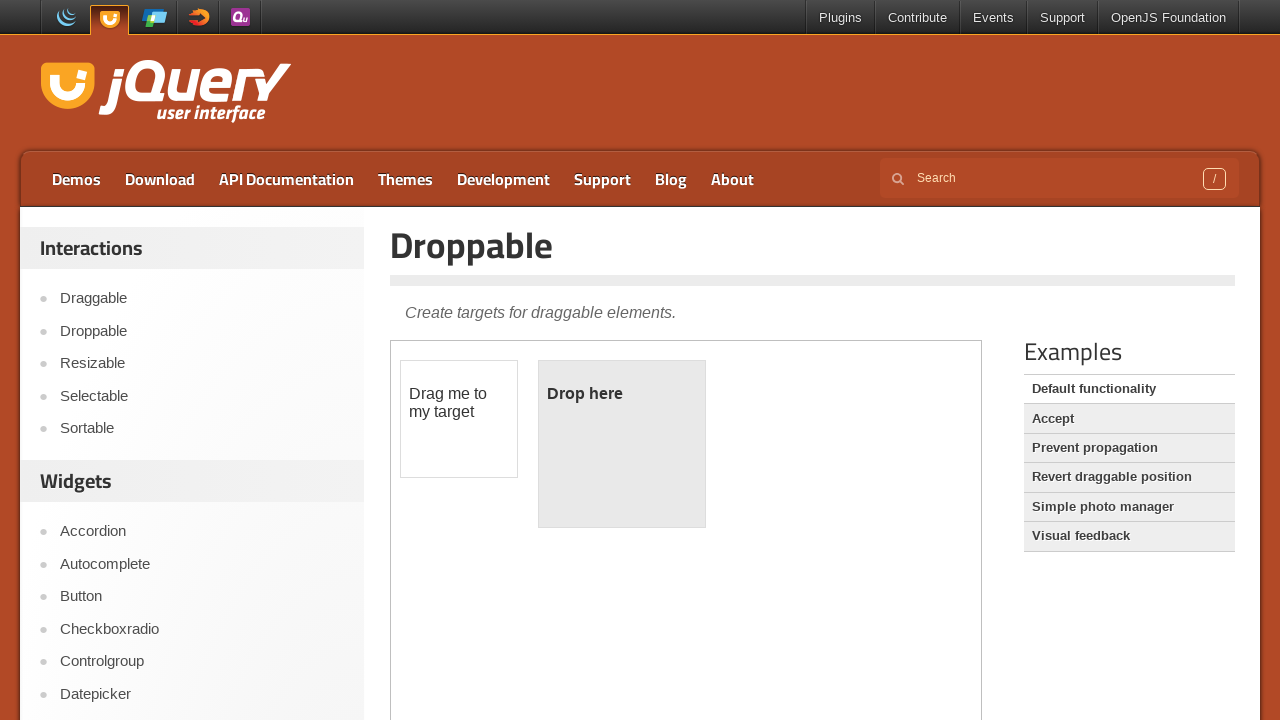

Dragged the draggable element and dropped it onto the droppable target at (622, 444)
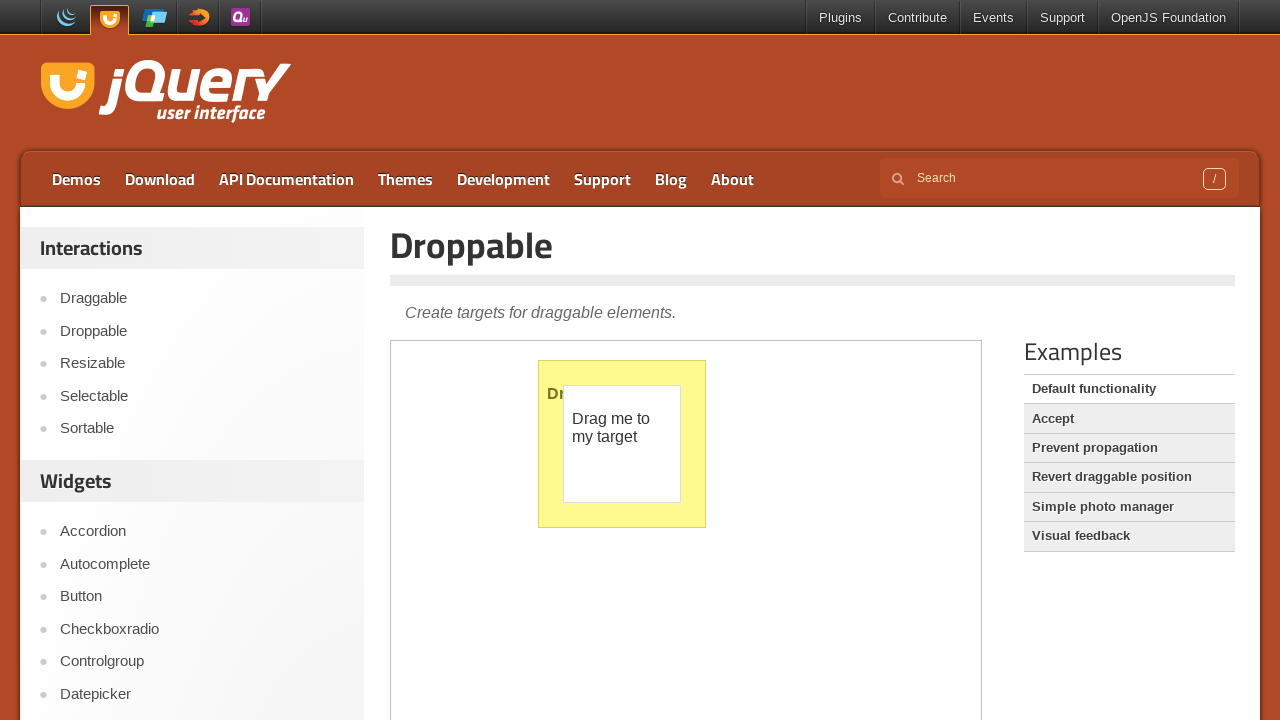

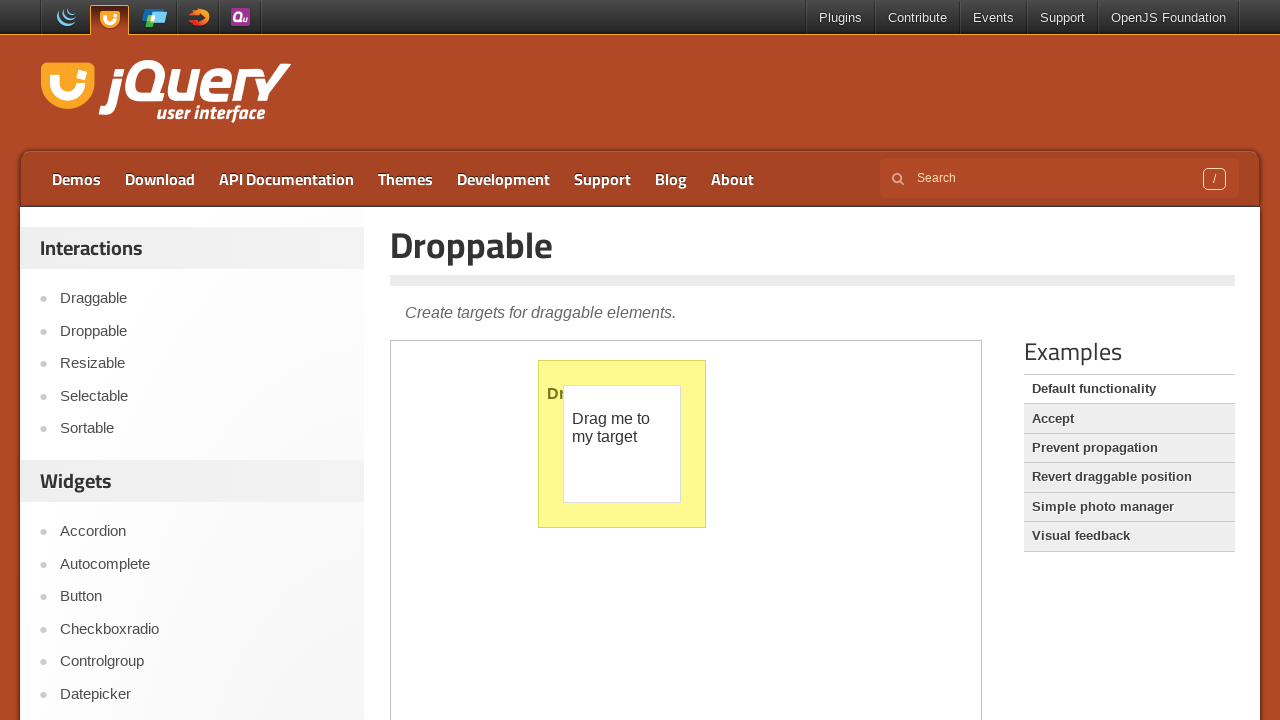